Tests that clicking Clear Completed removes all completed todo items.

Starting URL: https://demo.playwright.dev/todomvc

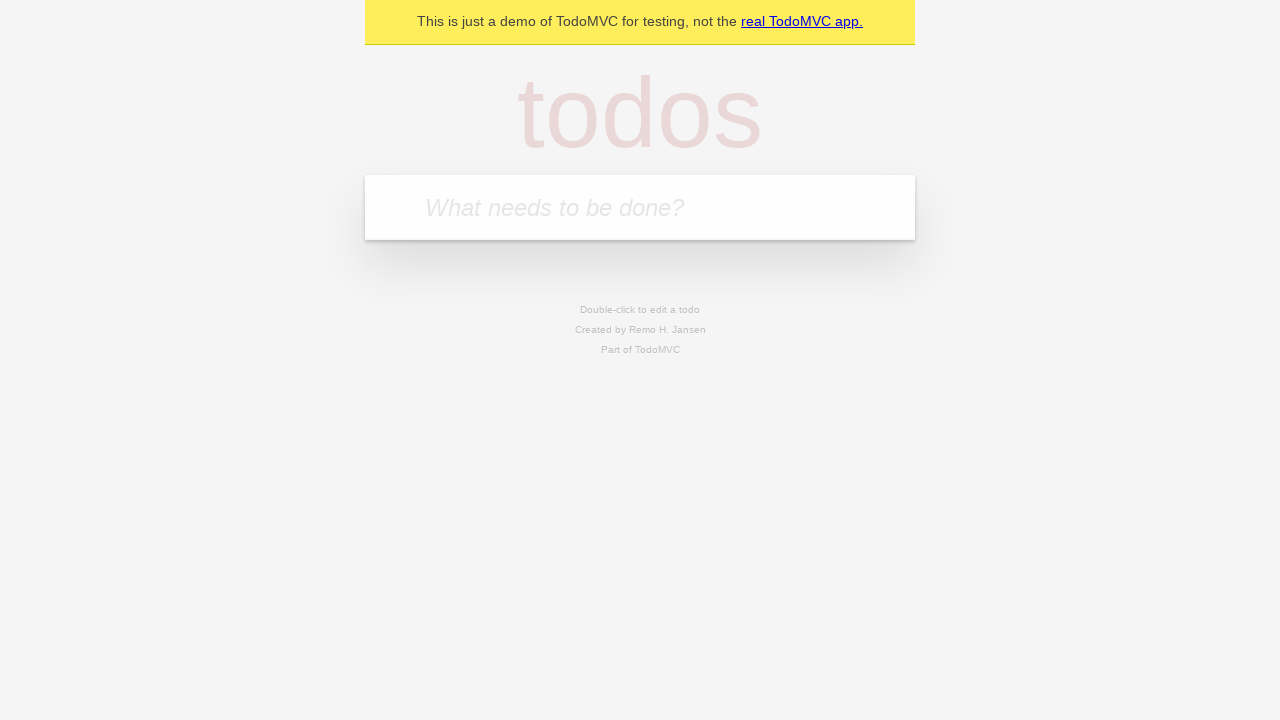

Filled todo input with 'buy some cheese' on internal:attr=[placeholder="What needs to be done?"i]
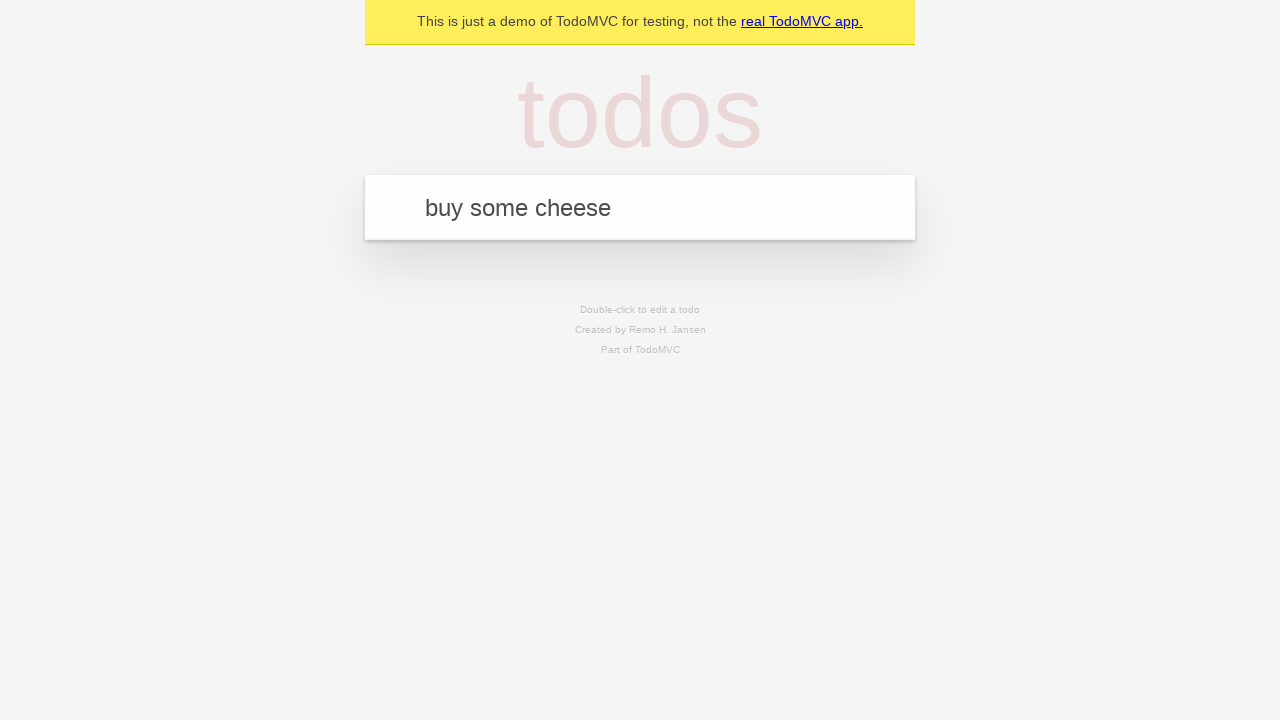

Pressed Enter to create first todo item on internal:attr=[placeholder="What needs to be done?"i]
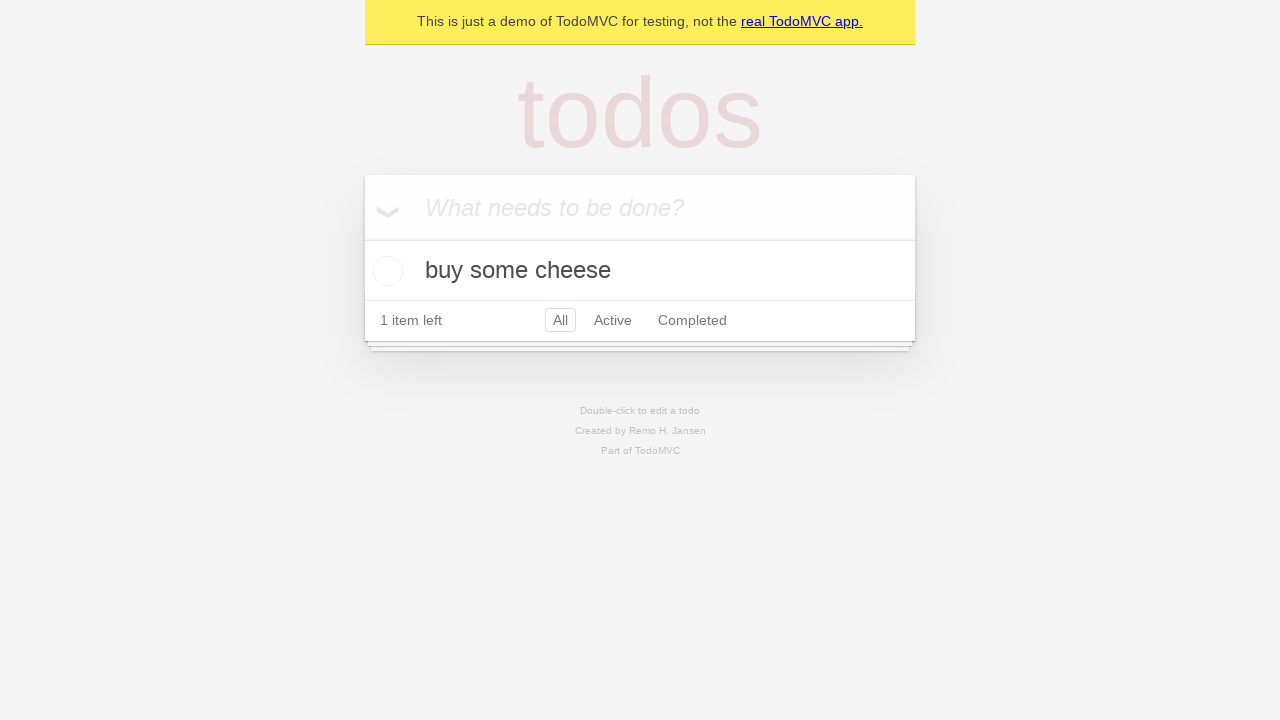

Filled todo input with 'feed the cat' on internal:attr=[placeholder="What needs to be done?"i]
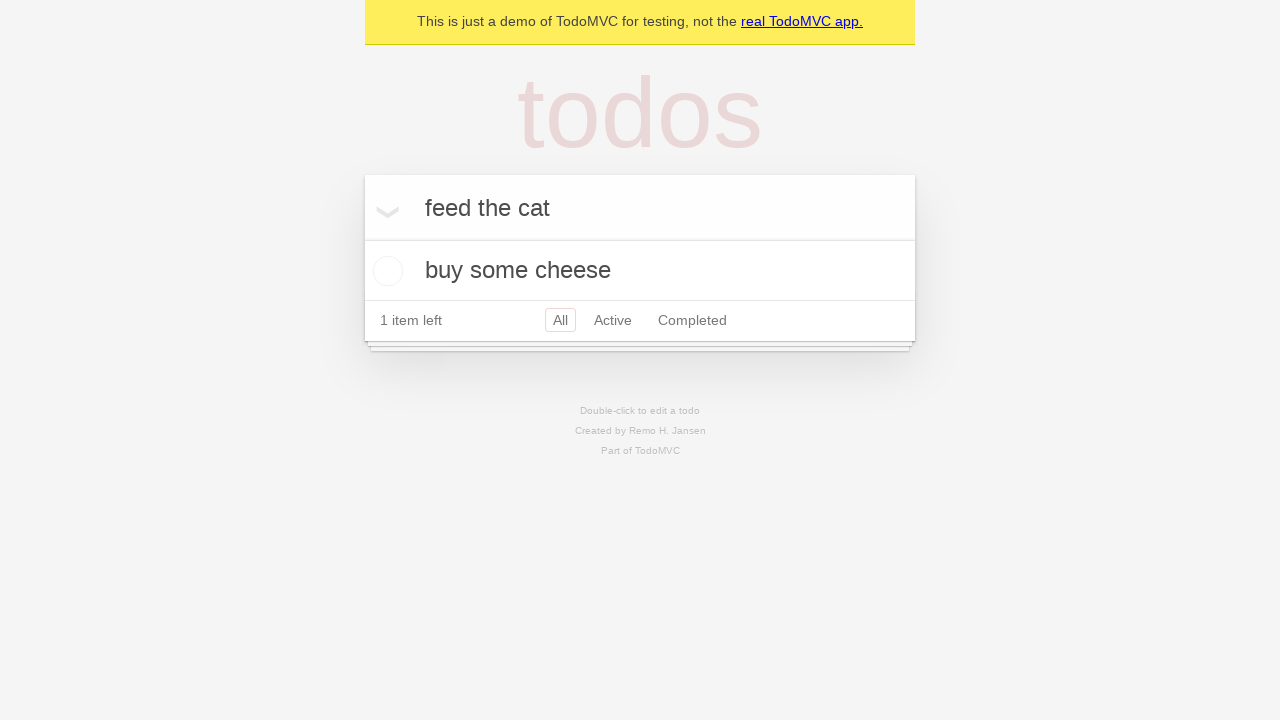

Pressed Enter to create second todo item on internal:attr=[placeholder="What needs to be done?"i]
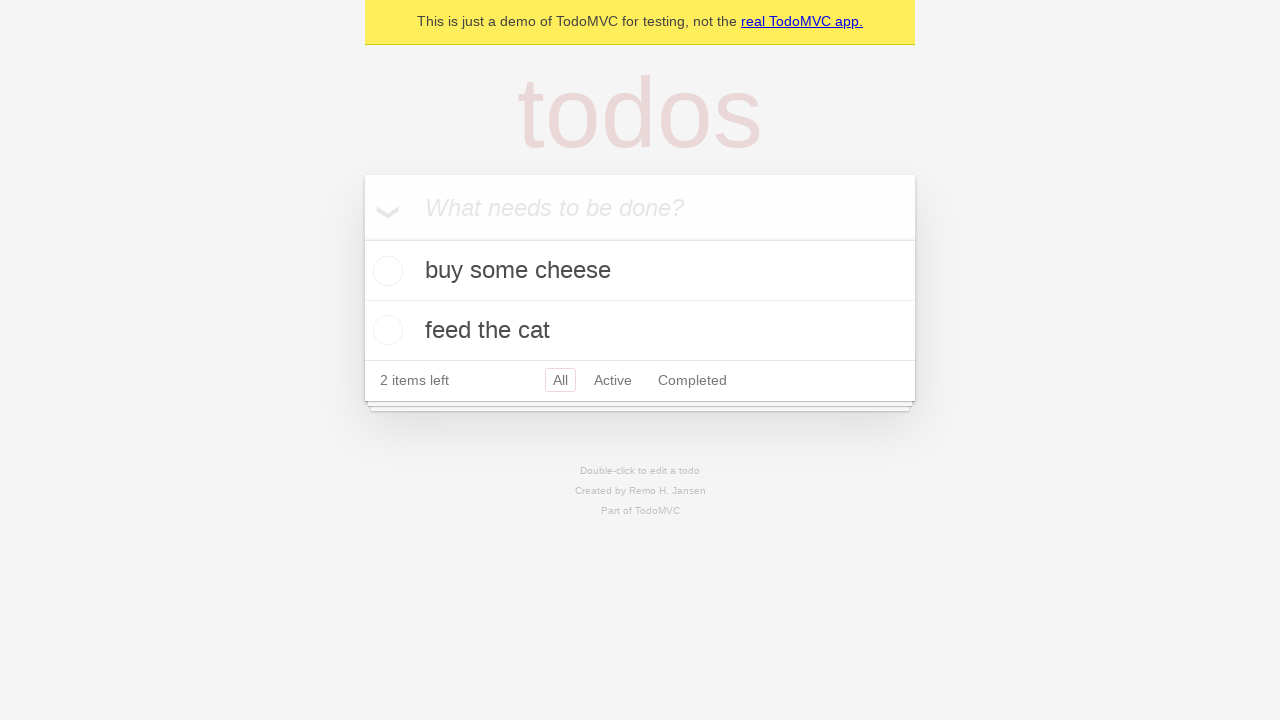

Filled todo input with 'book a doctors appointment' on internal:attr=[placeholder="What needs to be done?"i]
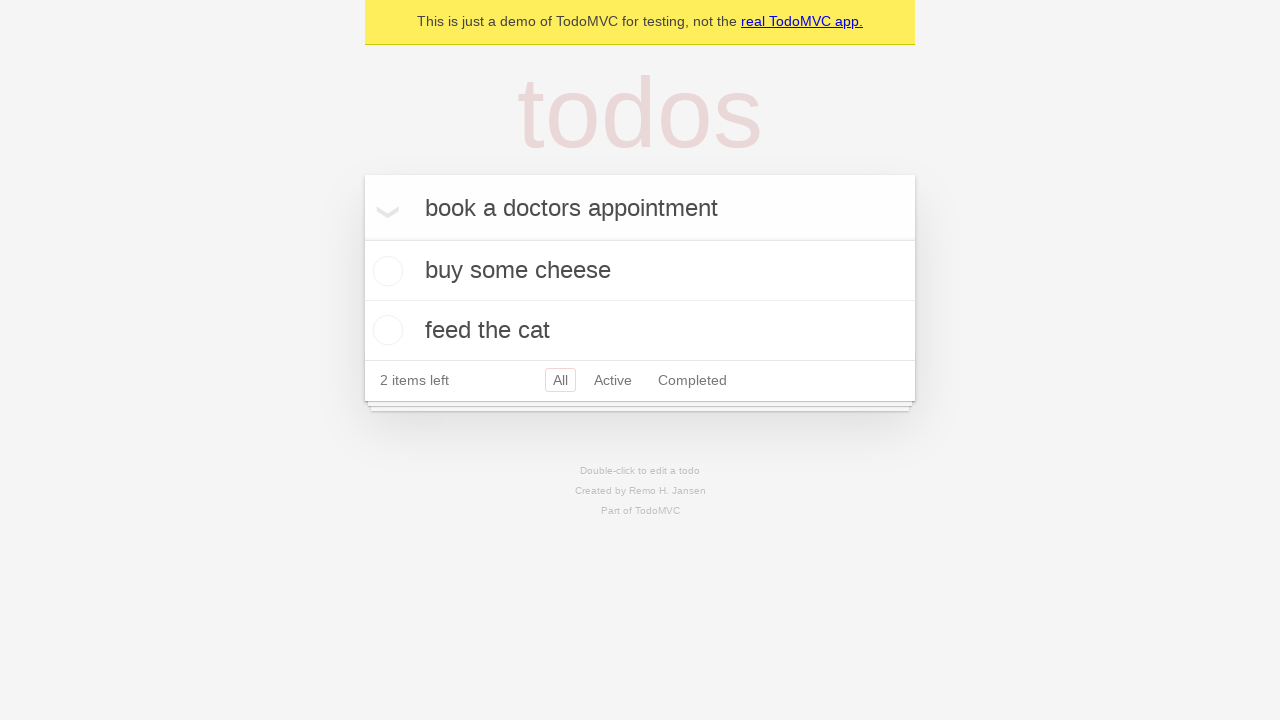

Pressed Enter to create third todo item on internal:attr=[placeholder="What needs to be done?"i]
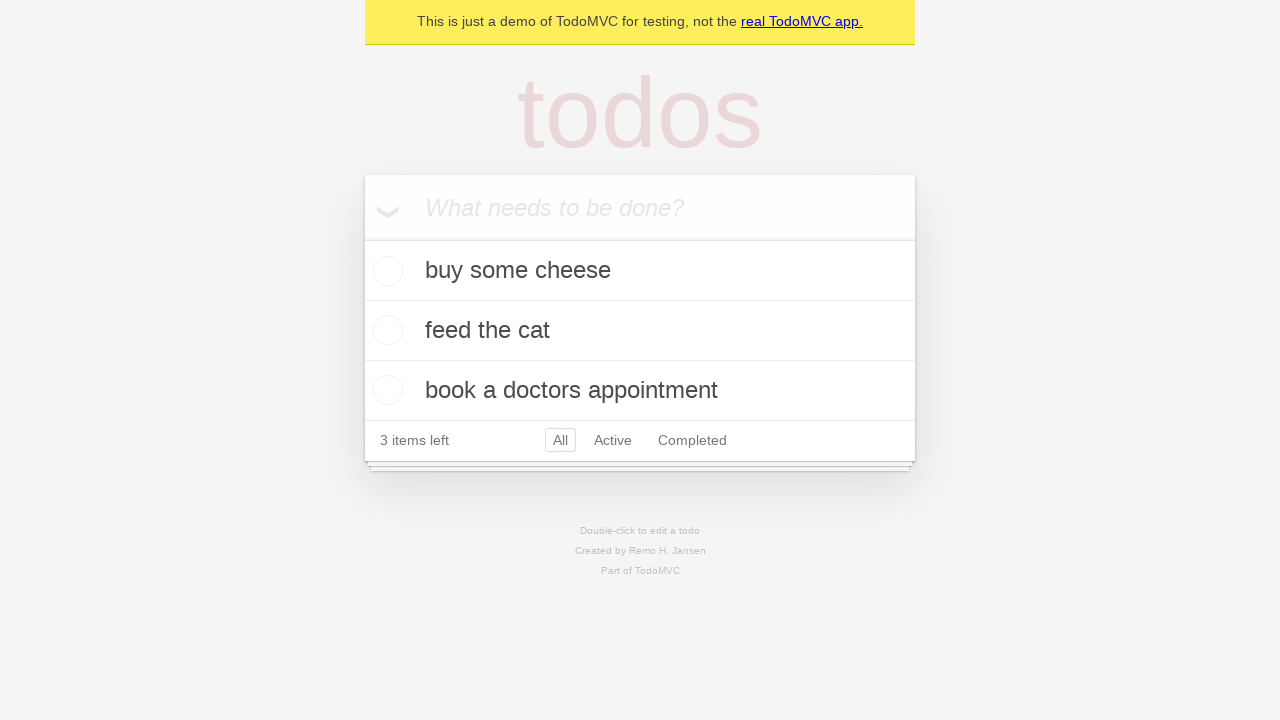

Checked the second todo item 'feed the cat' at (385, 330) on internal:testid=[data-testid="todo-item"s] >> nth=1 >> internal:role=checkbox
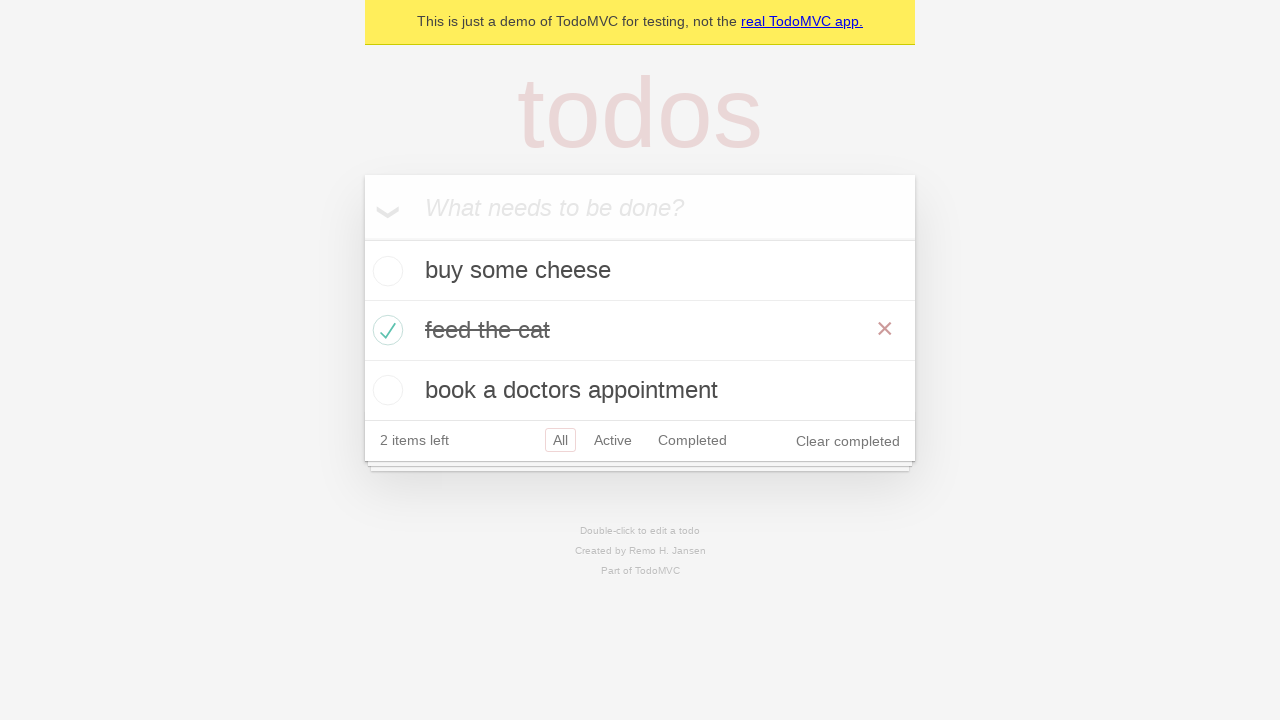

Clicked 'Clear completed' button to remove completed items at (848, 441) on internal:role=button[name="Clear completed"i]
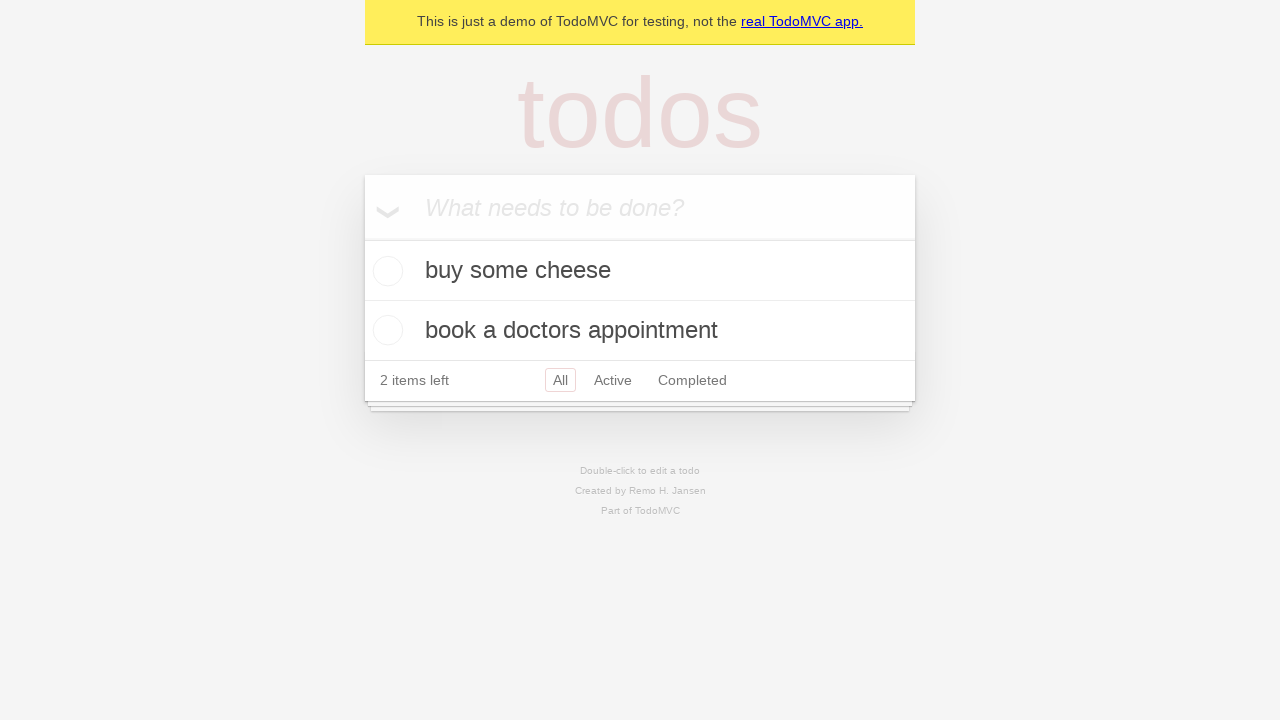

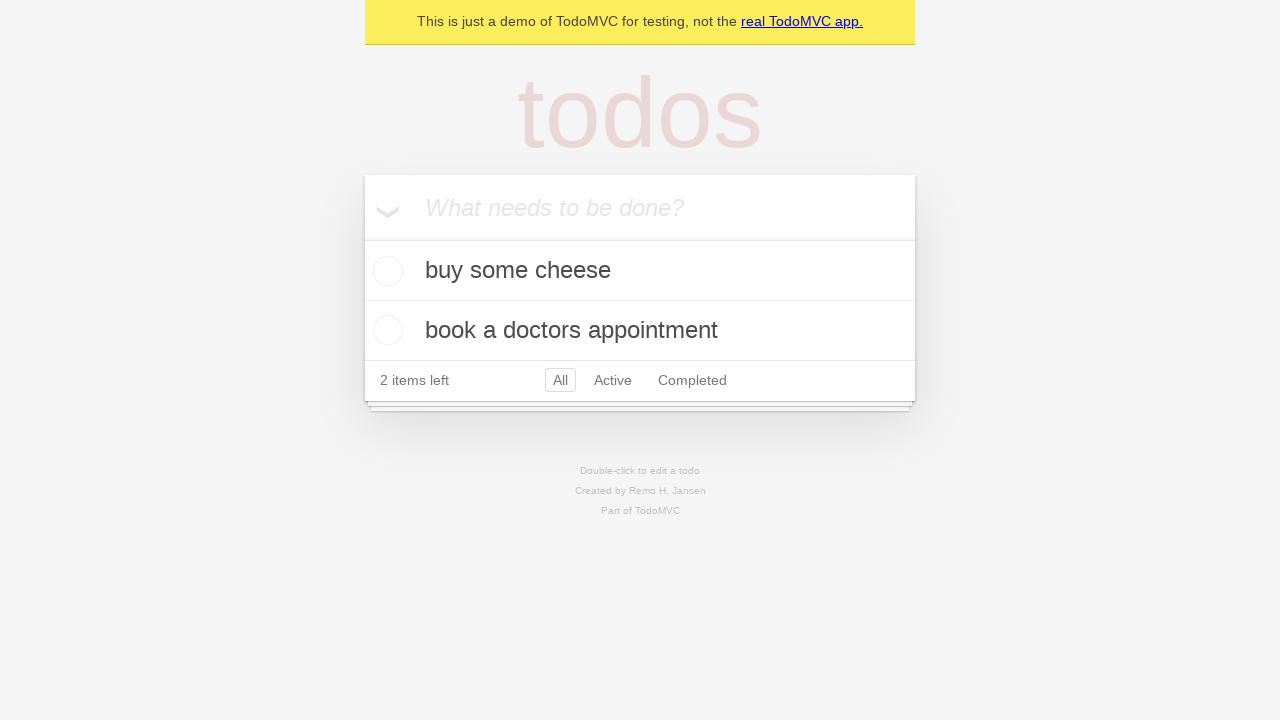